Tests dropdown selection by selecting an option using its visible text label "Option 2"

Starting URL: https://the-internet.herokuapp.com/dropdown

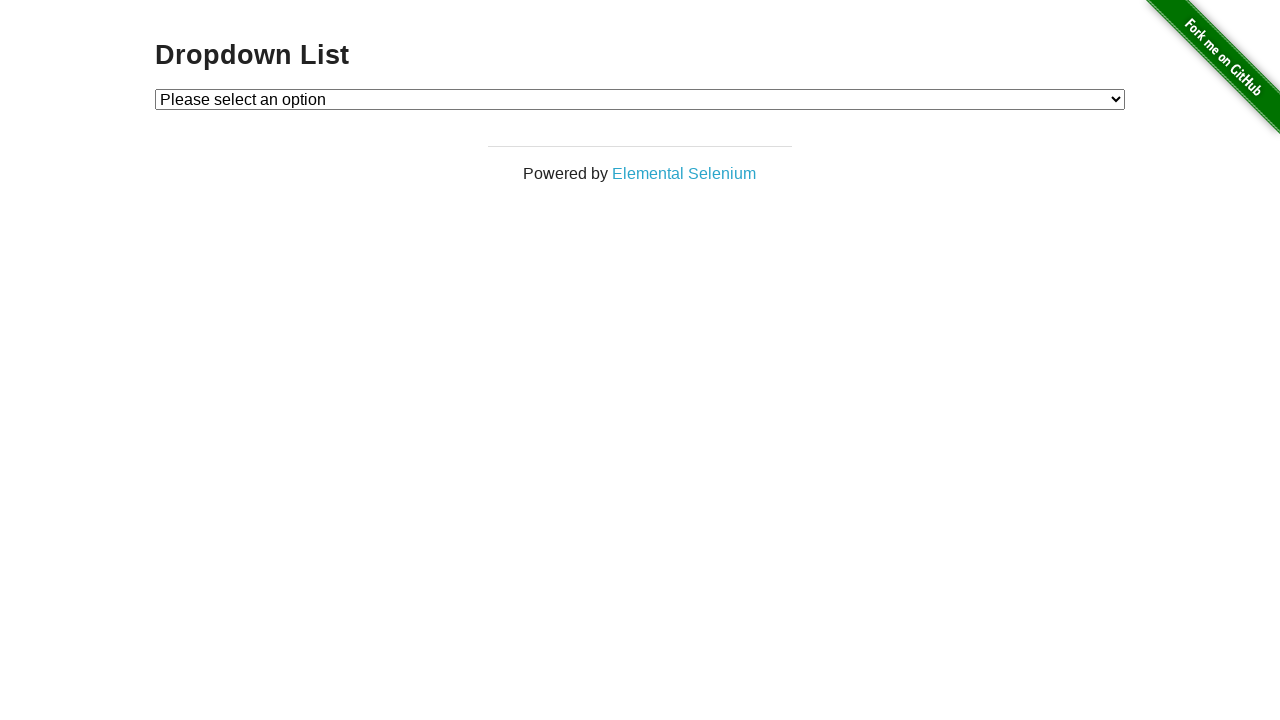

Selected 'Option 2' from dropdown by visible text label on #dropdown
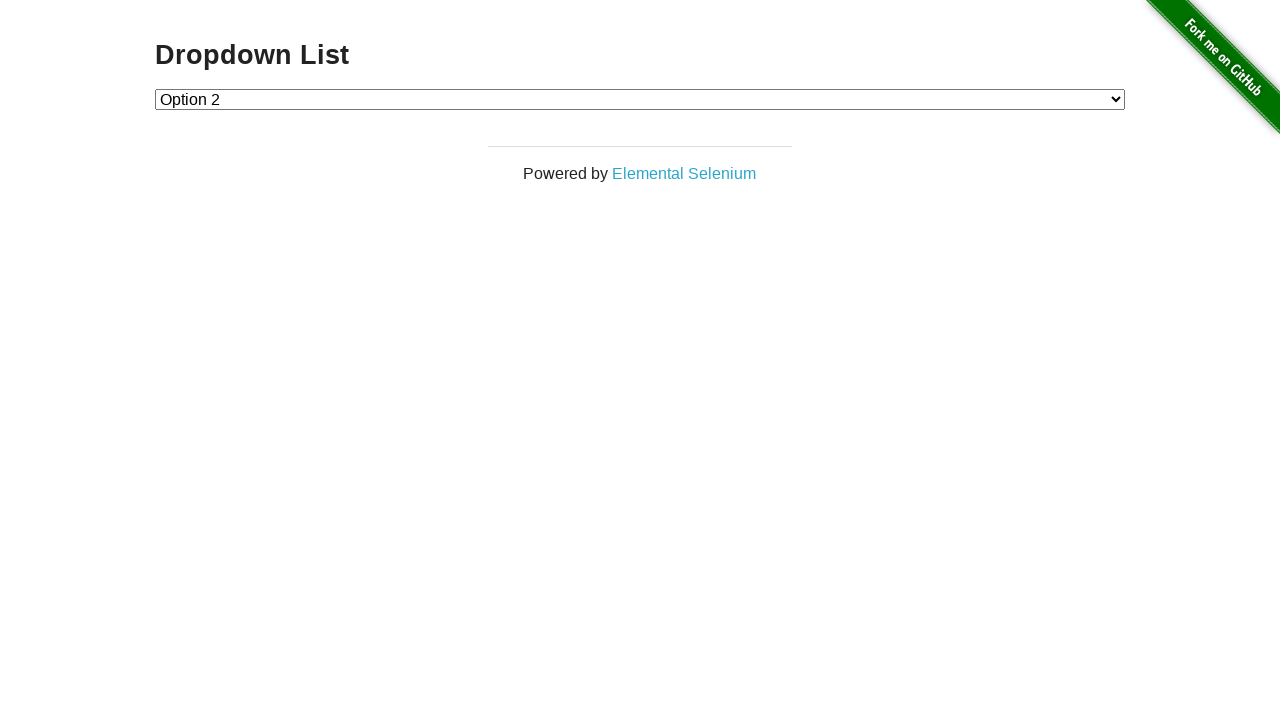

Verified dropdown element is still present after selection
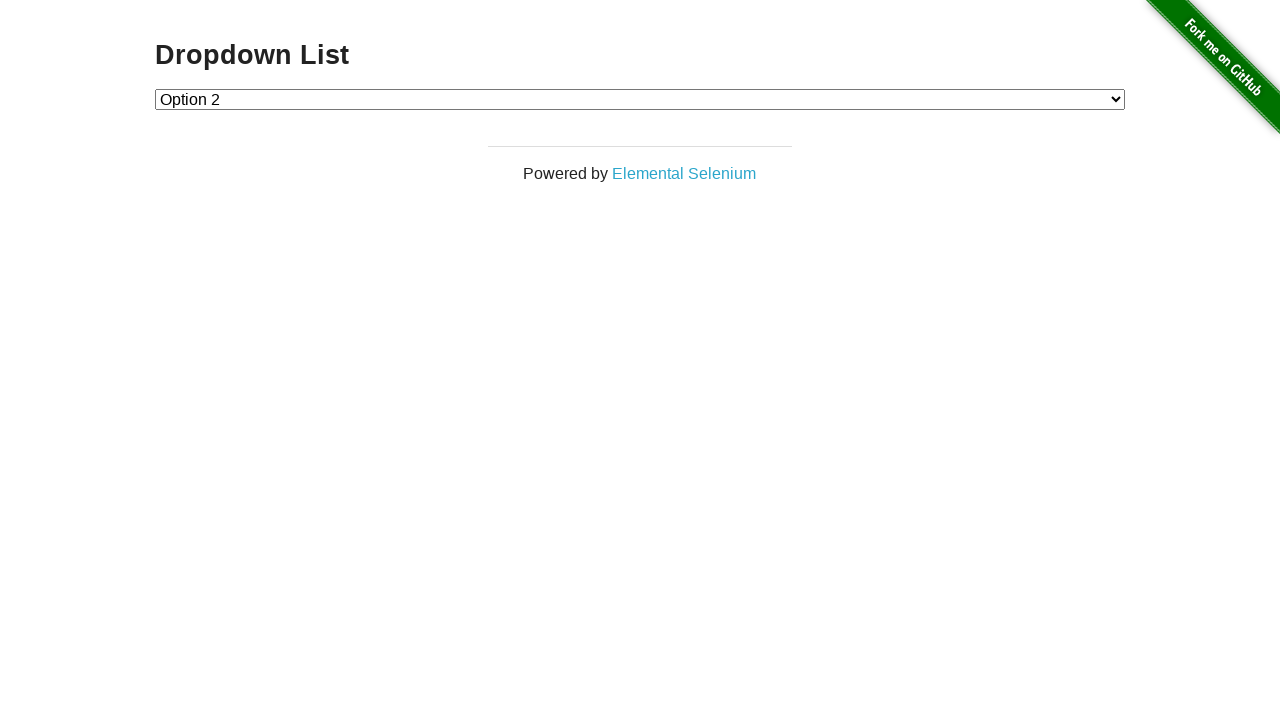

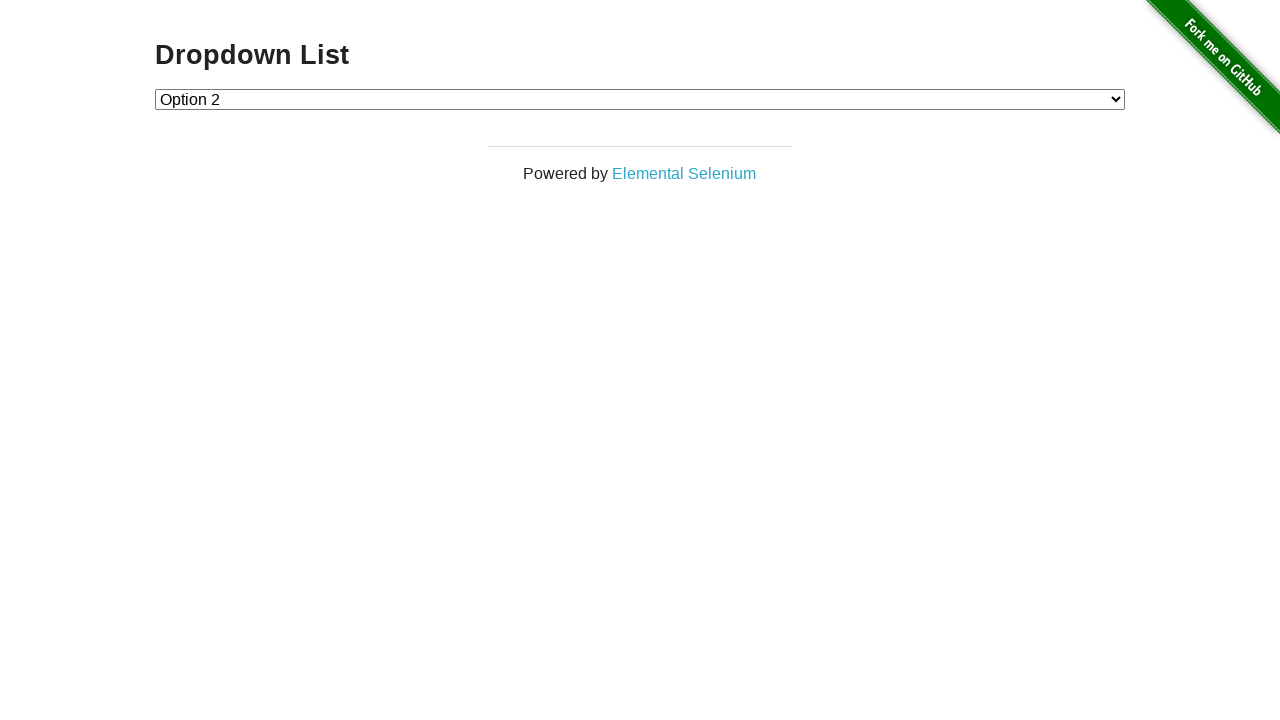